Tests React Semantic UI dropdown by selecting "Stevie Feliciano" from the dropdown list

Starting URL: https://react.semantic-ui.com/maximize/dropdown-example-selection/

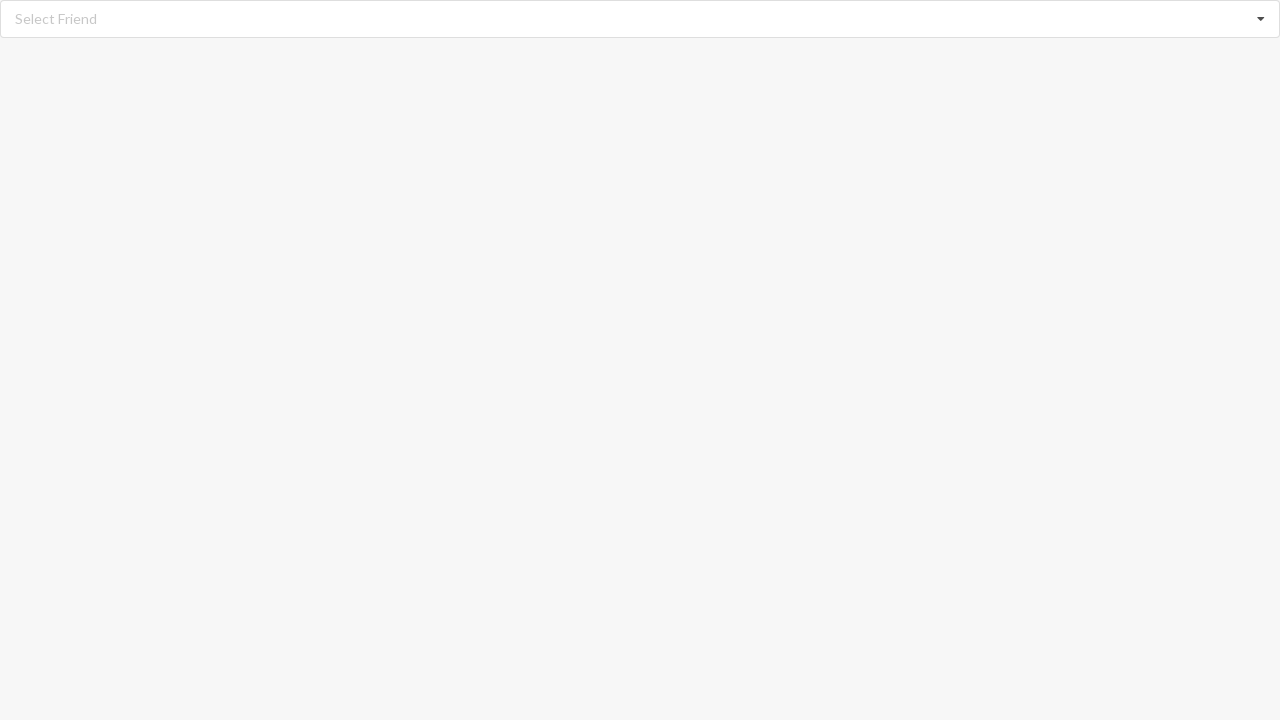

Clicked dropdown to open it at (56, 19) on div.divider
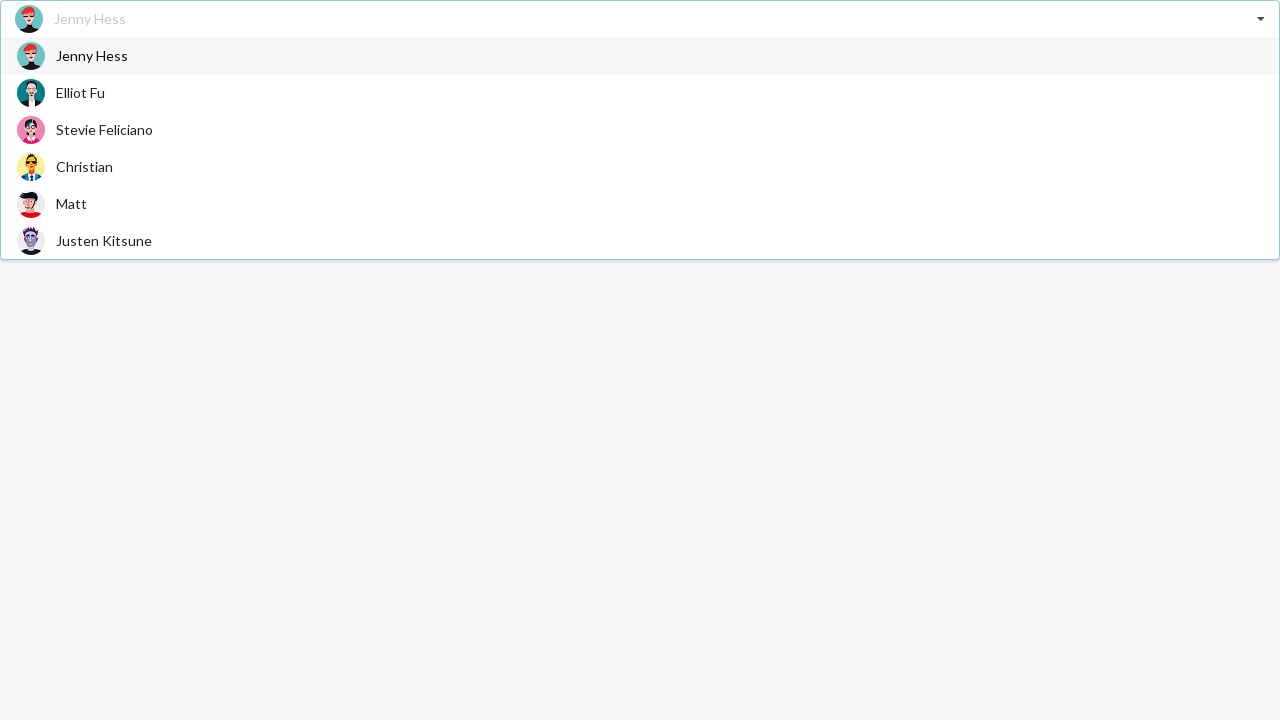

Dropdown items became visible
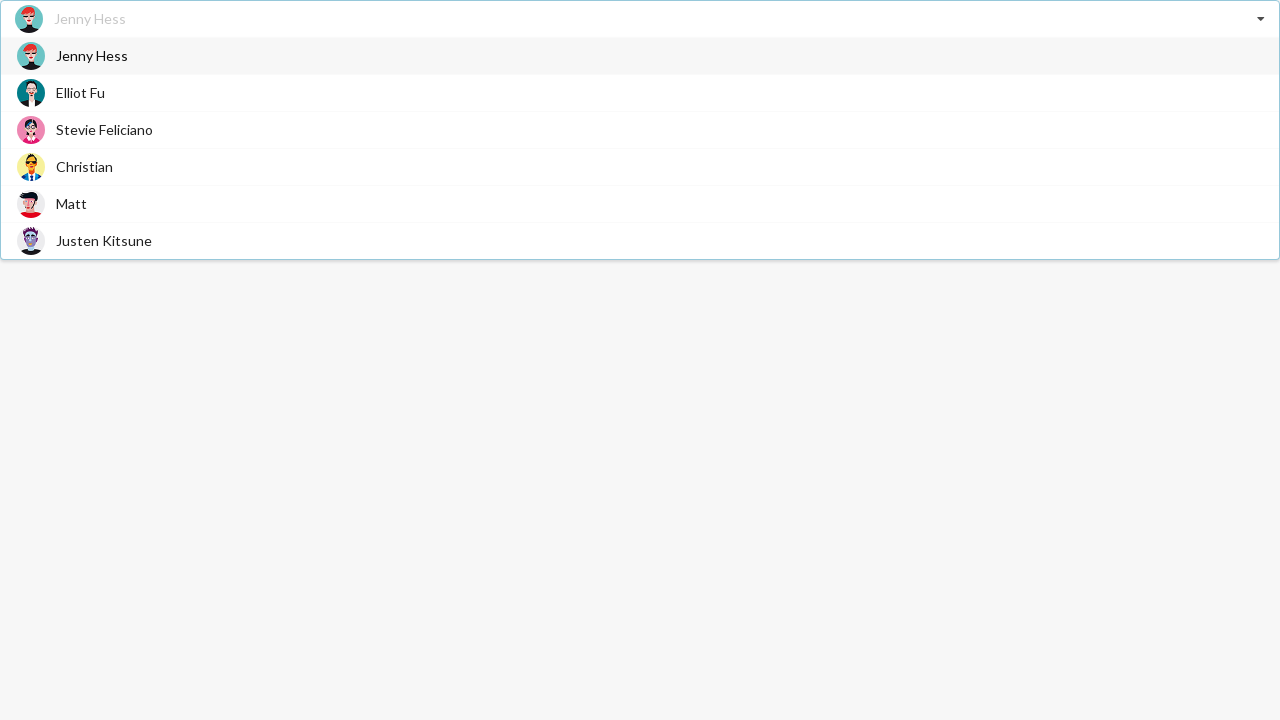

Retrieved all dropdown items
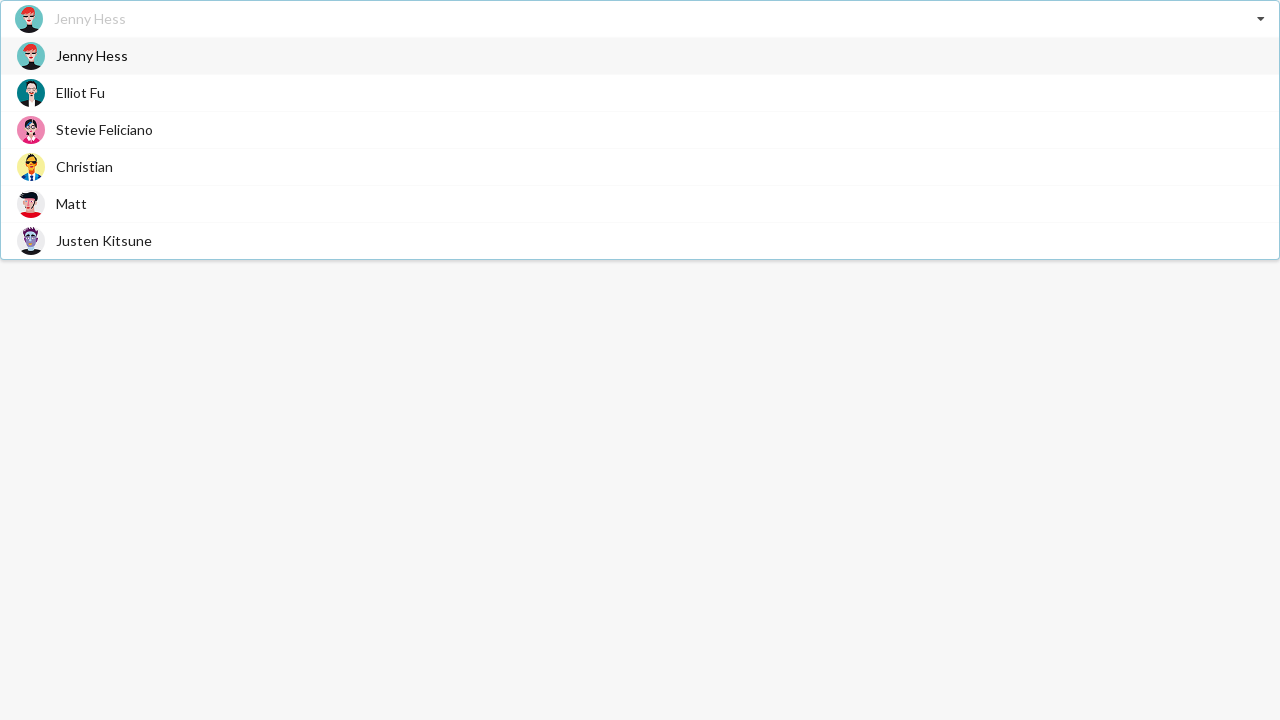

Selected 'Stevie Feliciano' from dropdown list at (640, 130) on div.visible div.item >> nth=2
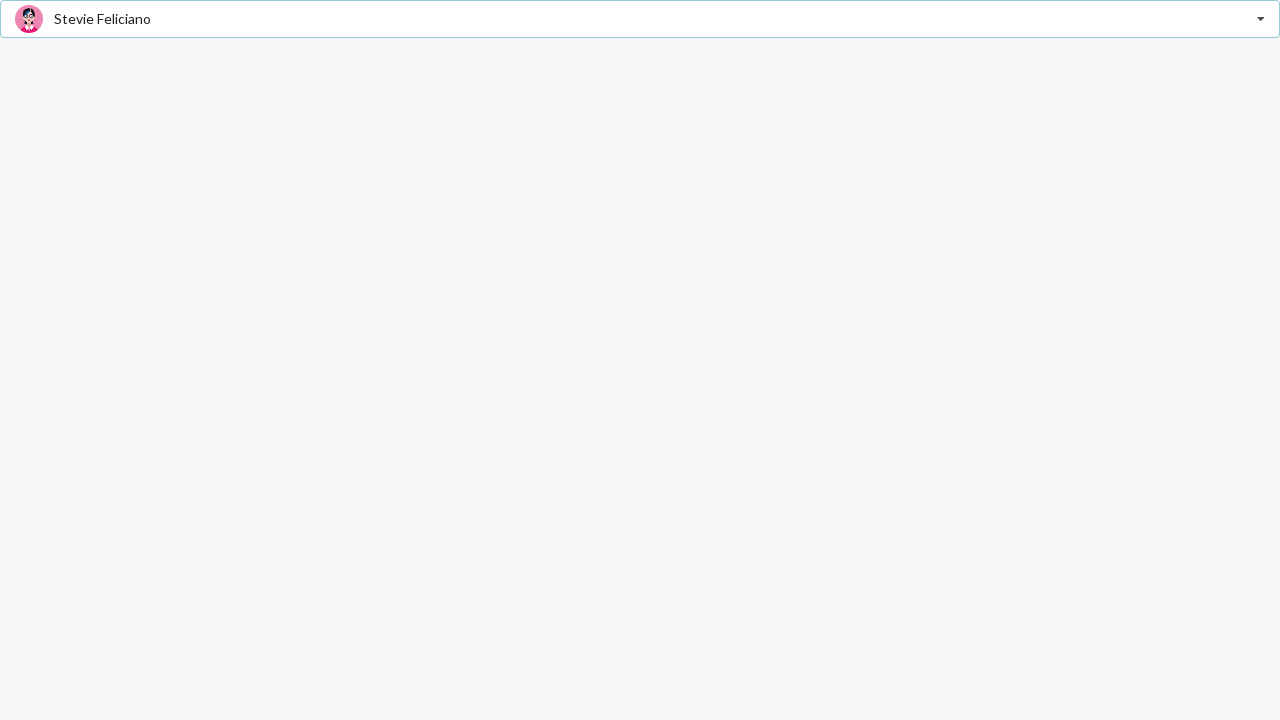

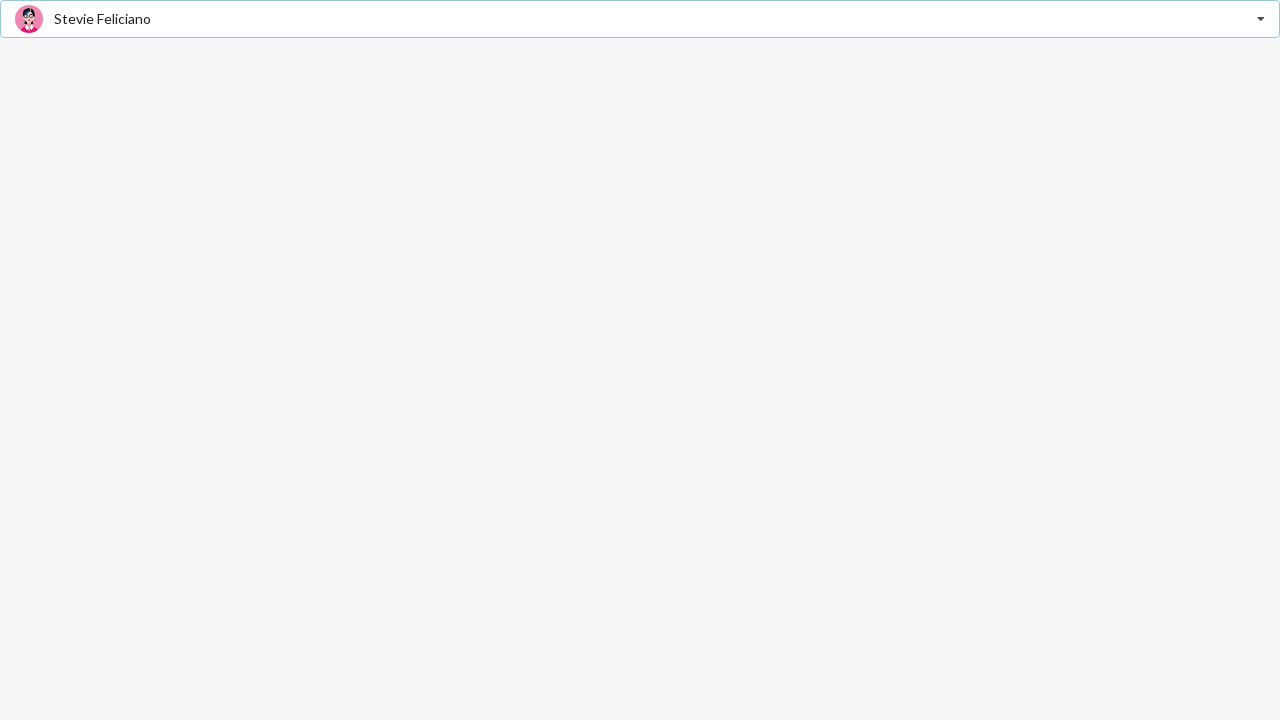